Tests AJAX functionality by clicking a button and waiting for dynamic content to load

Starting URL: http://uitestingplayground.com/ajax

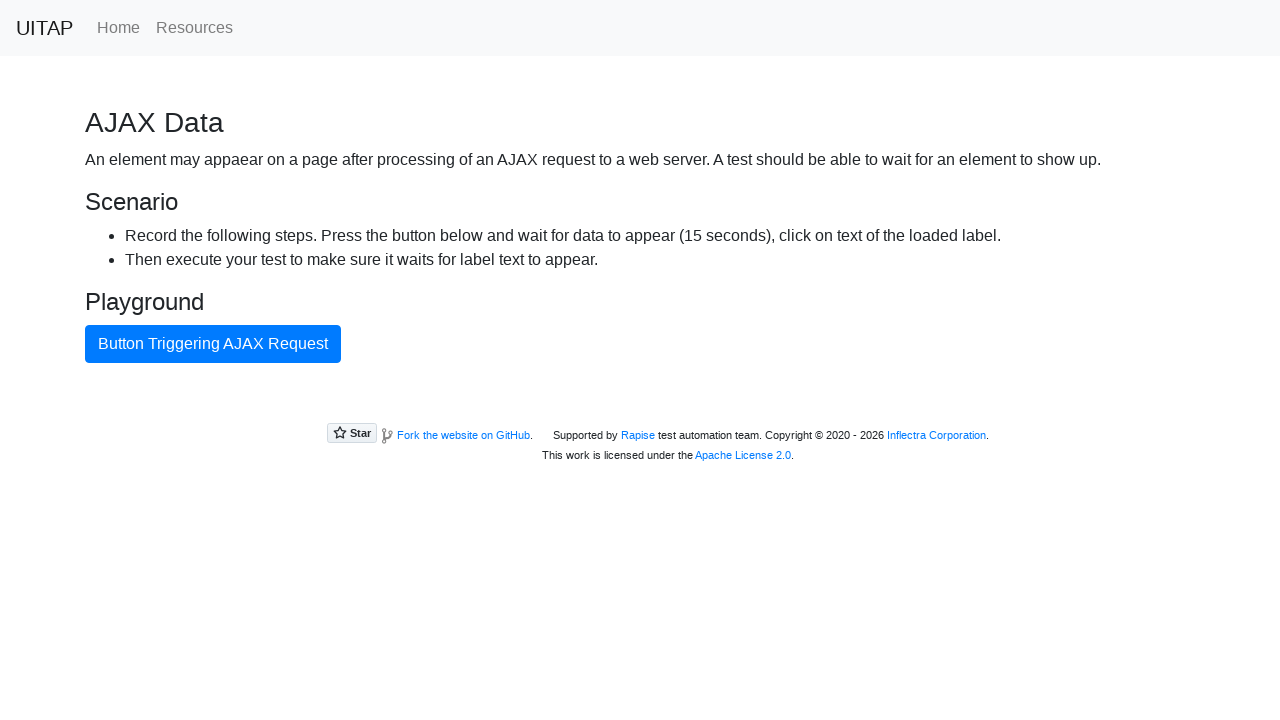

Clicked the blue AJAX button to trigger dynamic content loading at (213, 344) on #ajaxButton
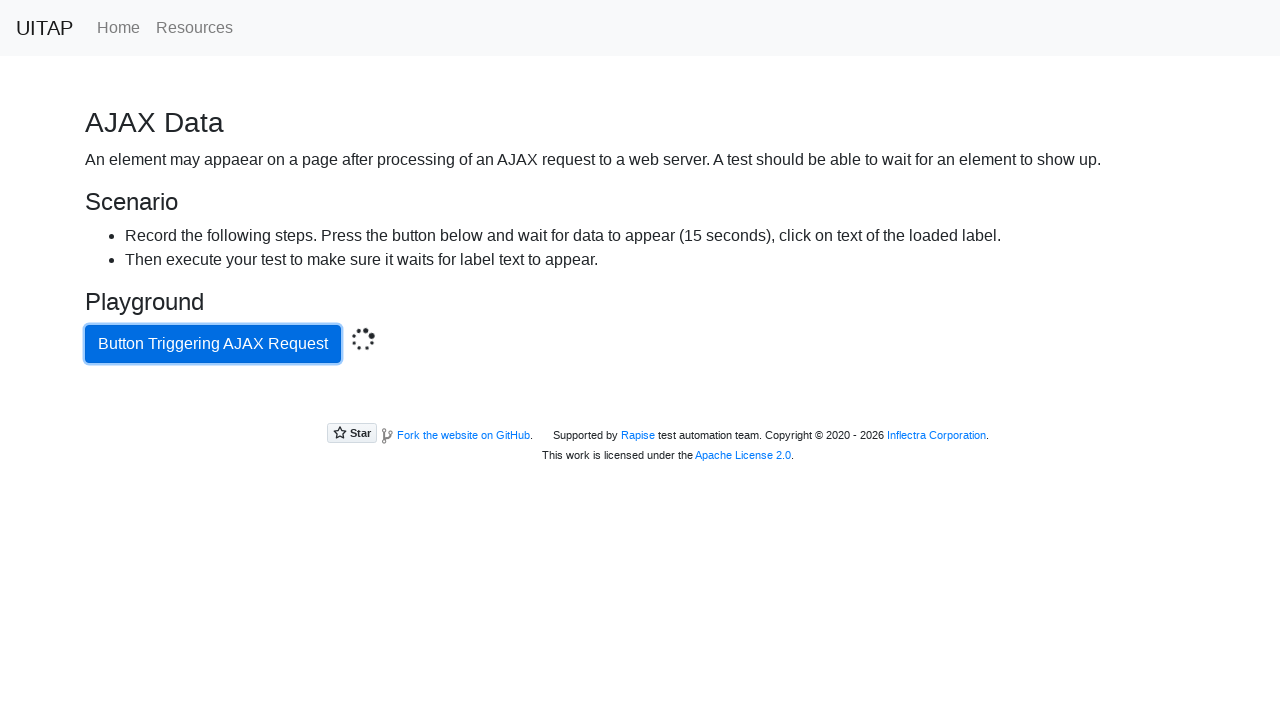

AJAX success message appeared and is visible
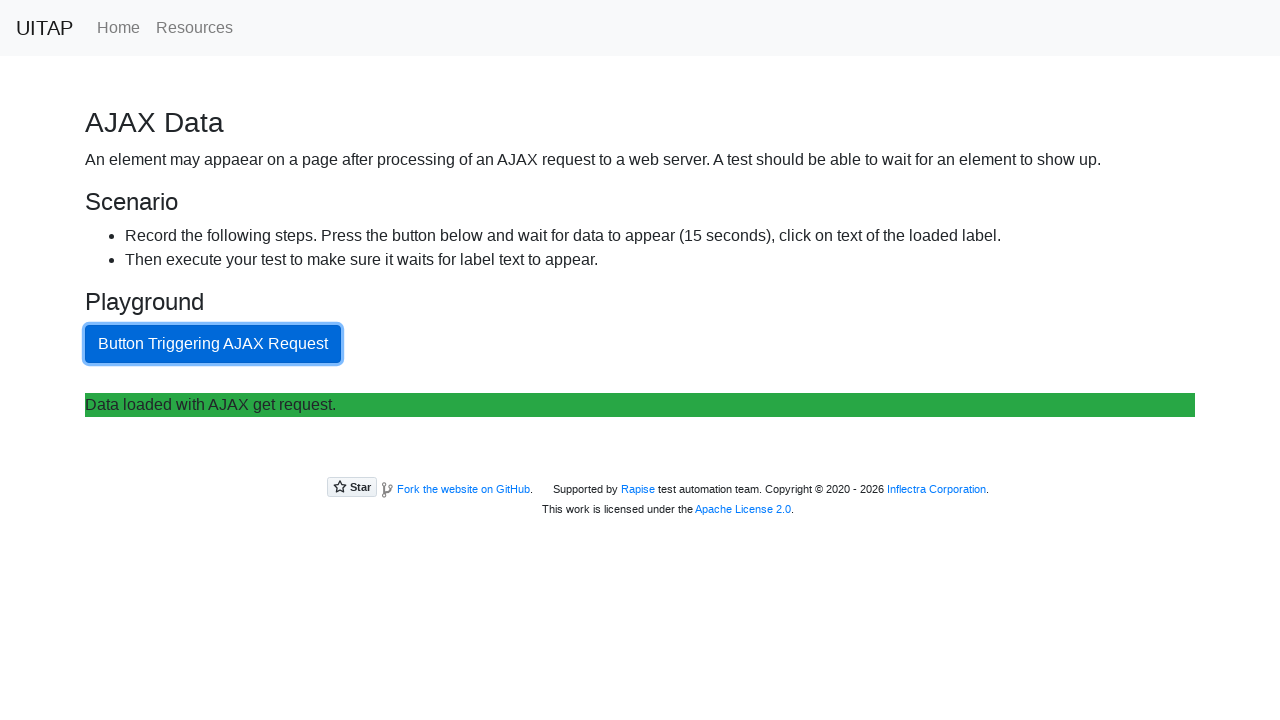

Retrieved success message text: Data loaded with AJAX get request.
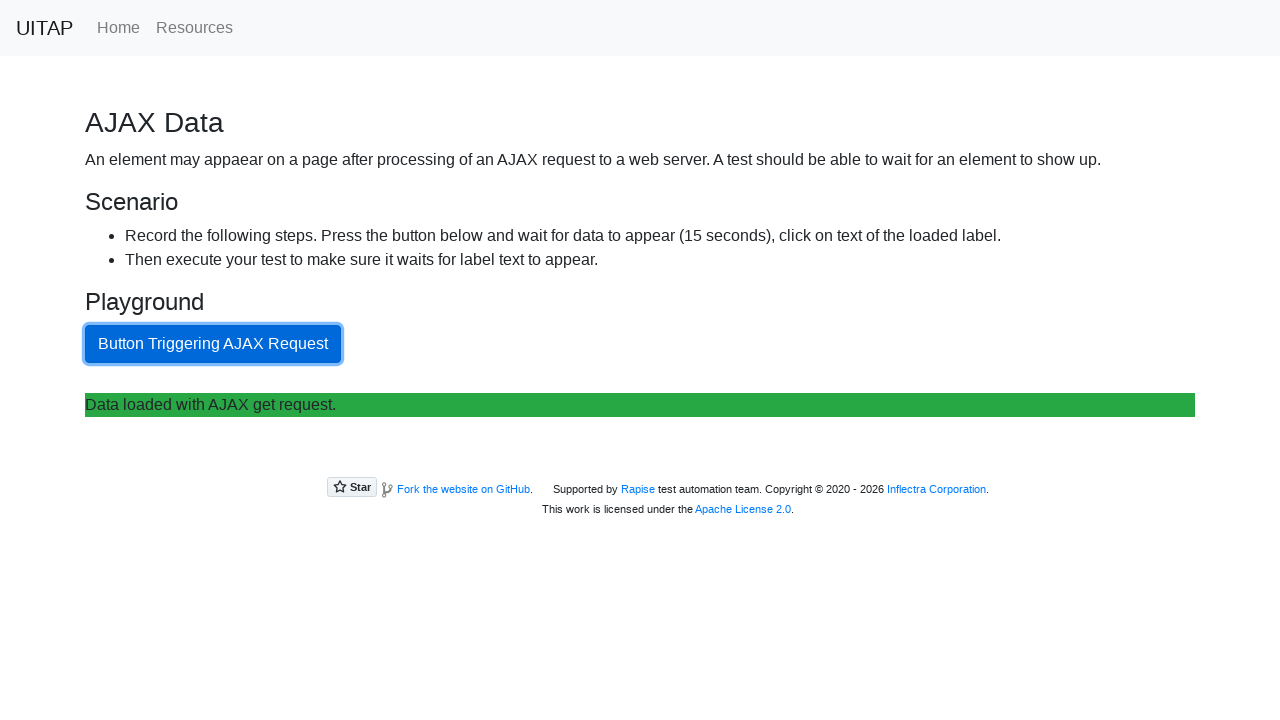

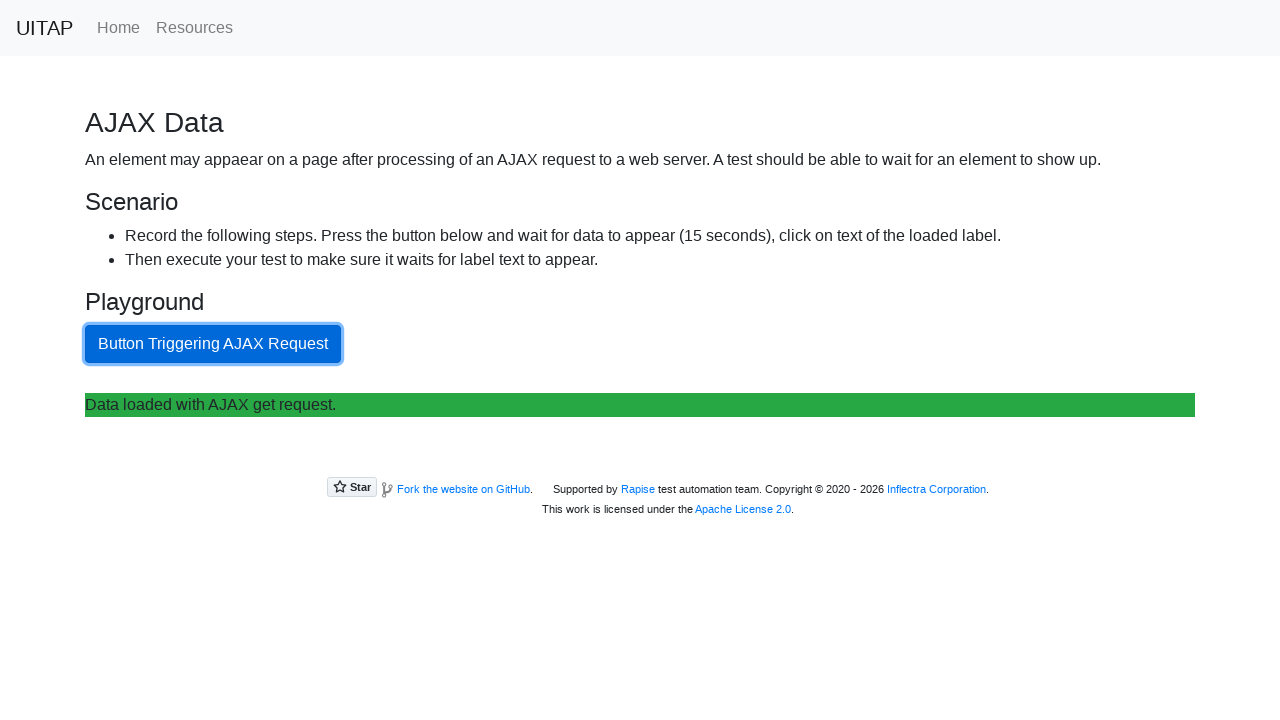